Launches the Rolls-Royce Motor Cars homepage and verifies it loads successfully

Starting URL: https://www.rolls-roycemotorcars.com/en_GB/home.html

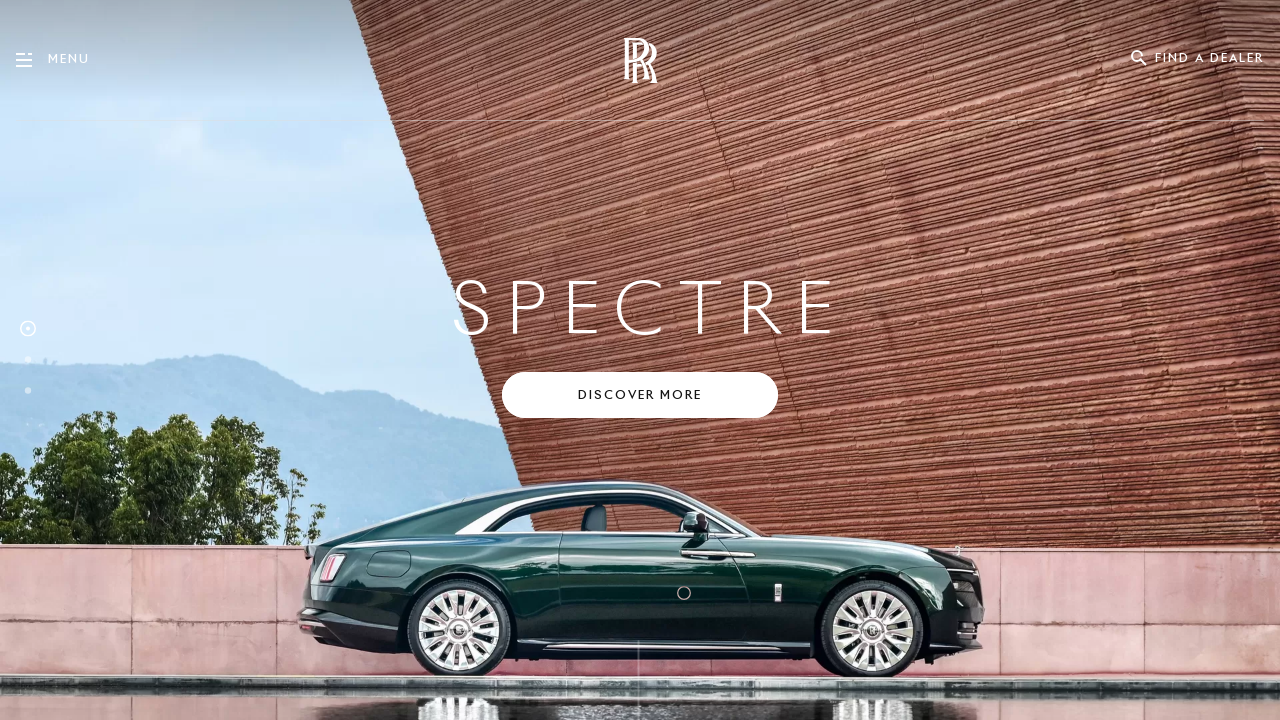

Waited for page DOM content to load
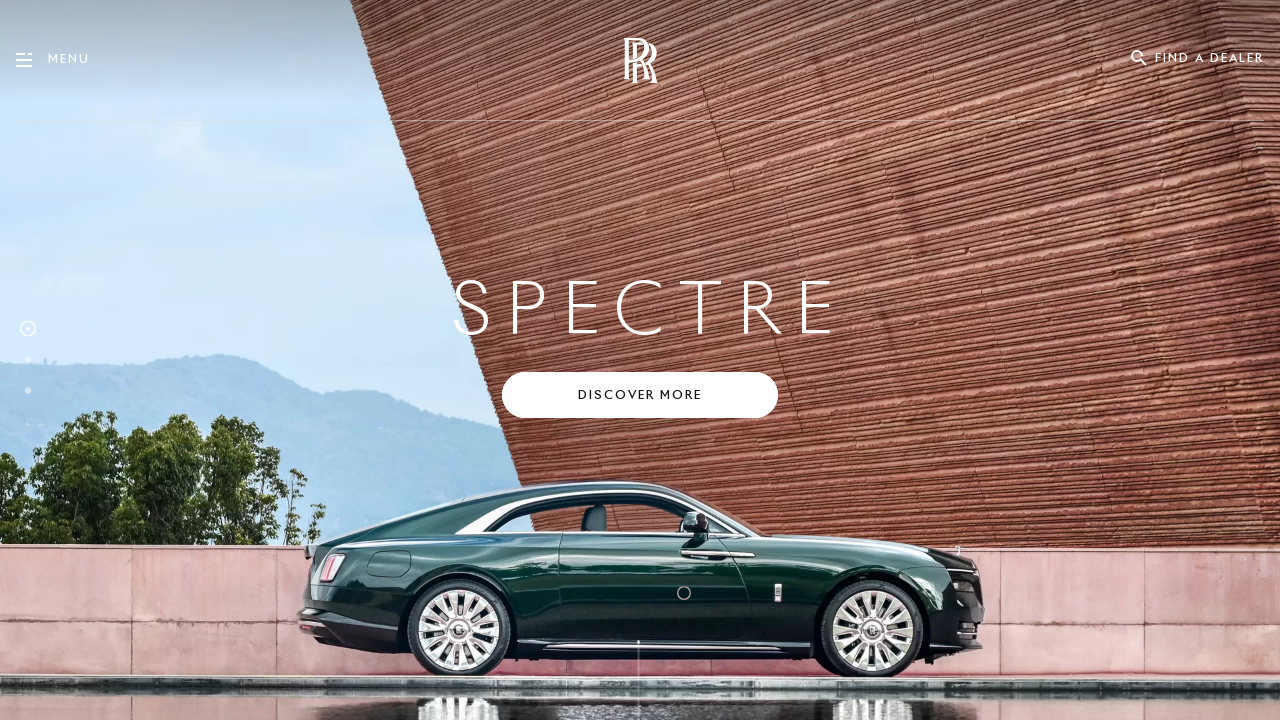

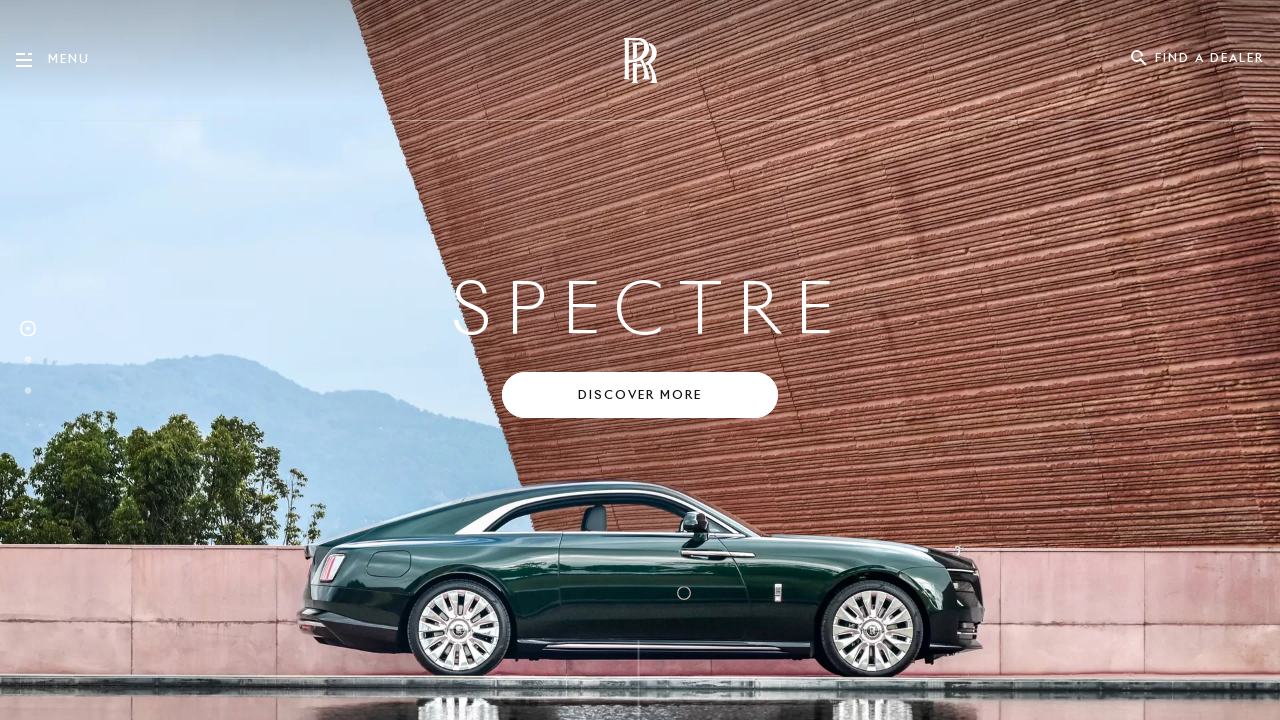